Tests form validation by filling in all fields except zip code, submitting the form, and verifying that the zip code field shows an error (alert-danger) while all other filled fields show success (alert-success).

Starting URL: https://bonigarcia.dev/selenium-webdriver-java/data-types.html

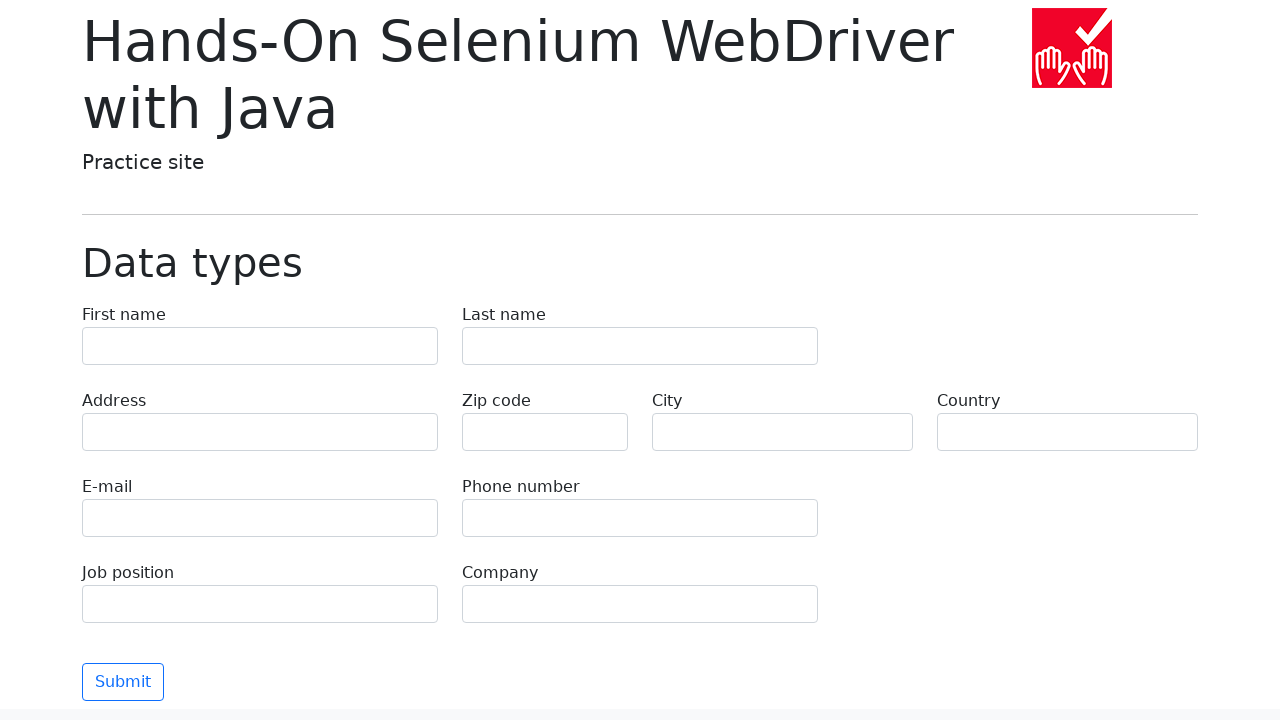

Filled form field 'first-name' with value 'Иван' on input[name='first-name']
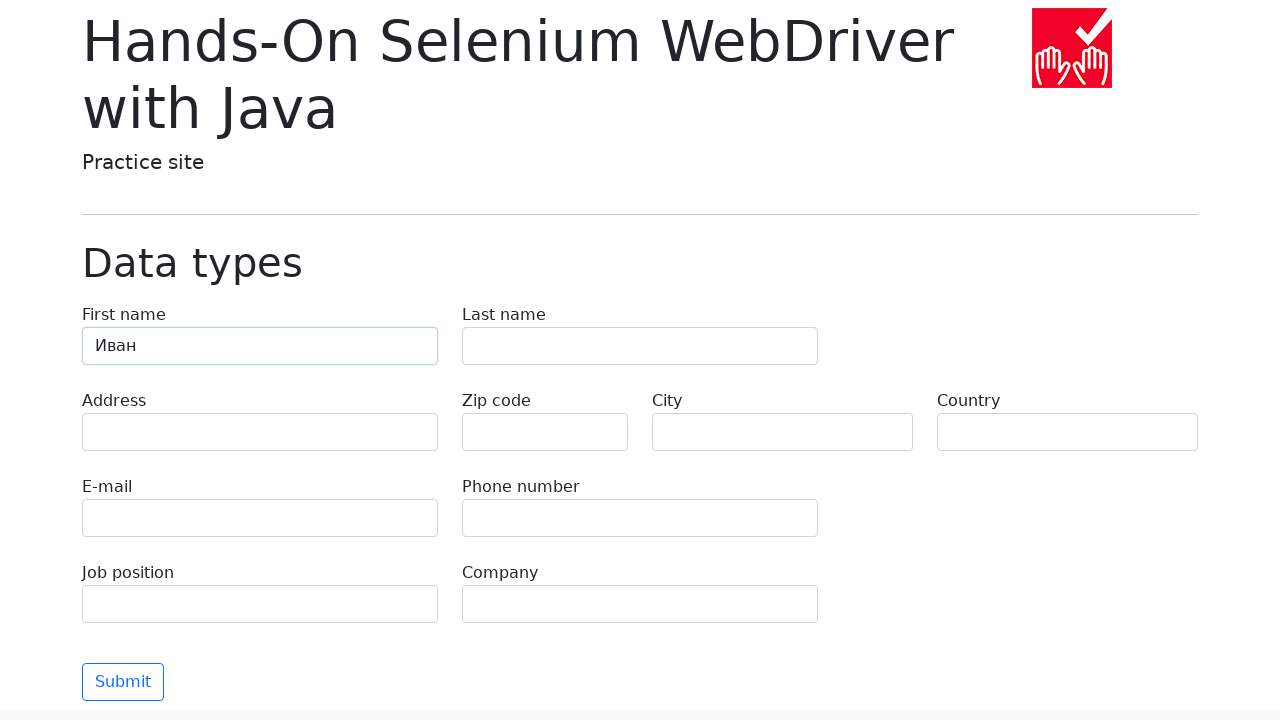

Filled form field 'last-name' with value 'Петров' on input[name='last-name']
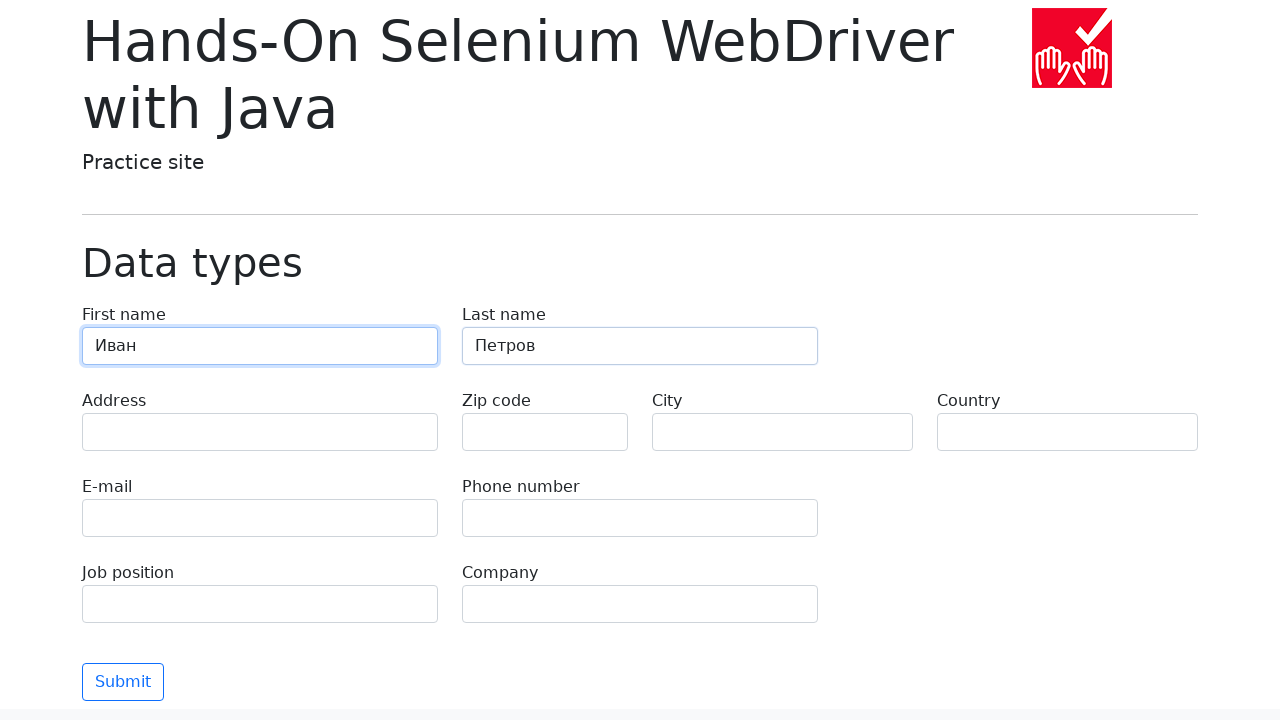

Filled form field 'address' with value 'Ленина, 55-3' on input[name='address']
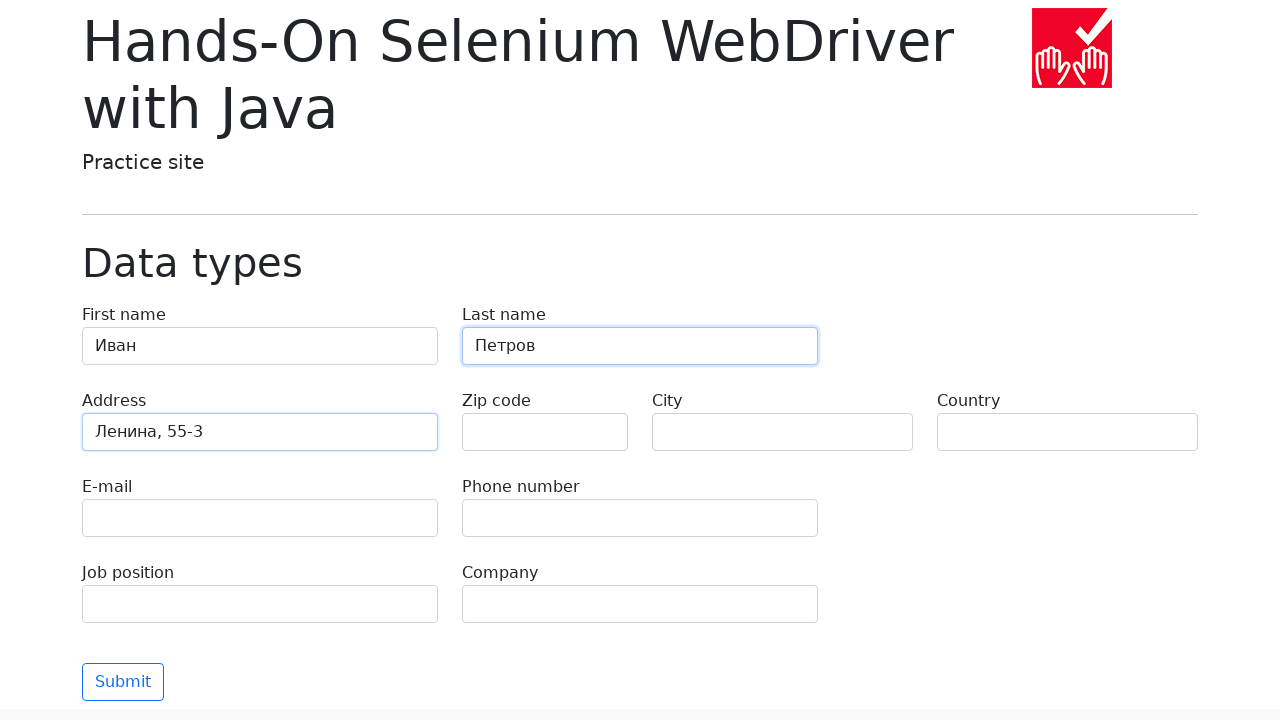

Filled form field 'e-mail' with value 'test@skypro.com' on input[name='e-mail']
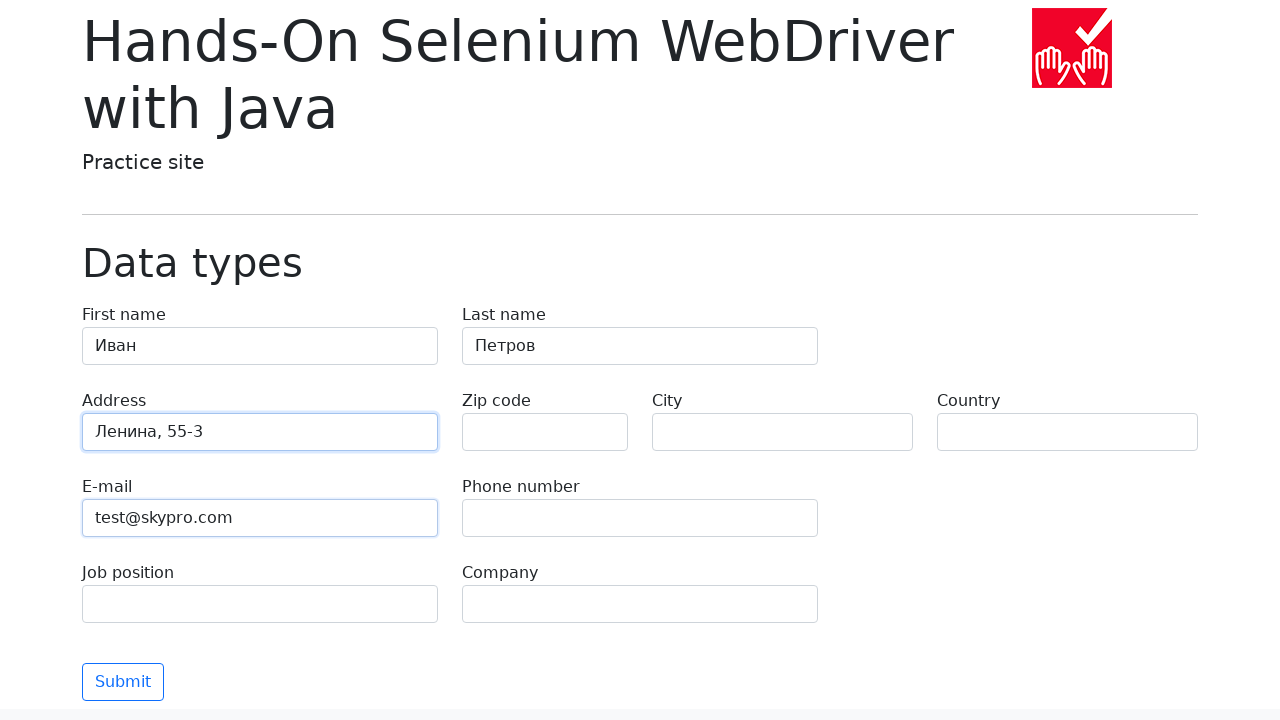

Filled form field 'phone' with value '+7985899998787' on input[name='phone']
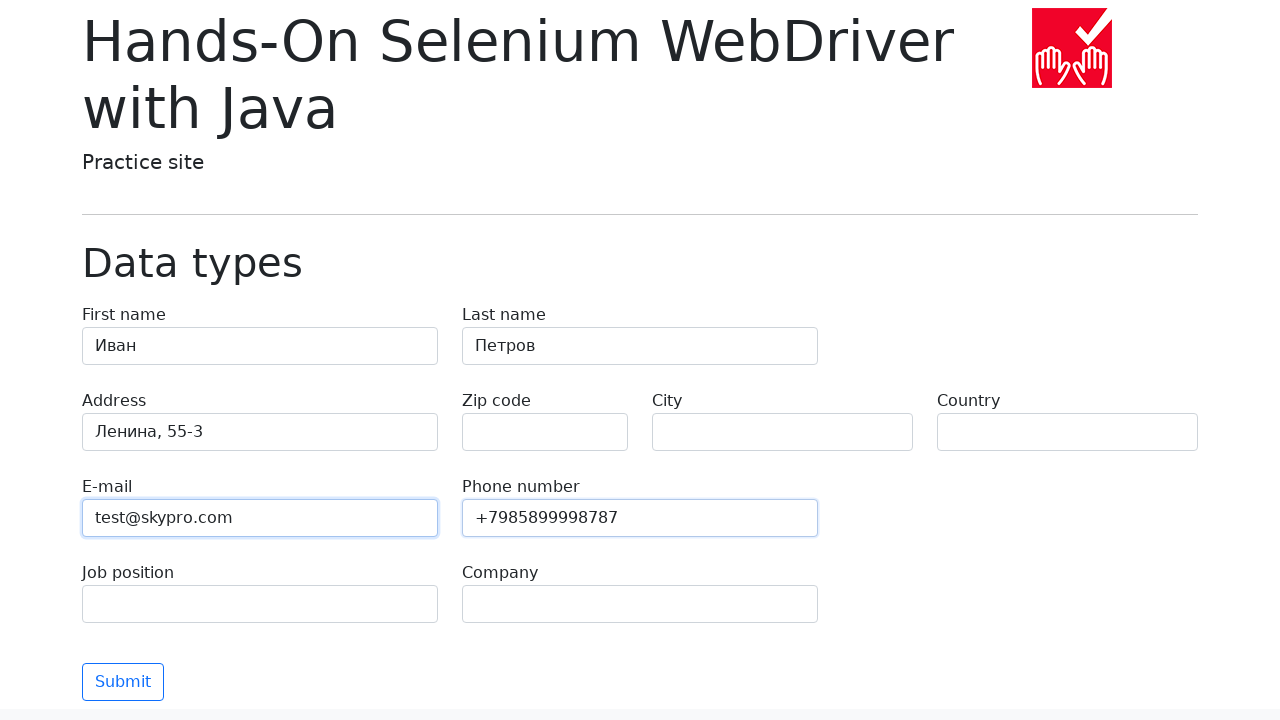

Filled form field 'city' with value 'Москва' on input[name='city']
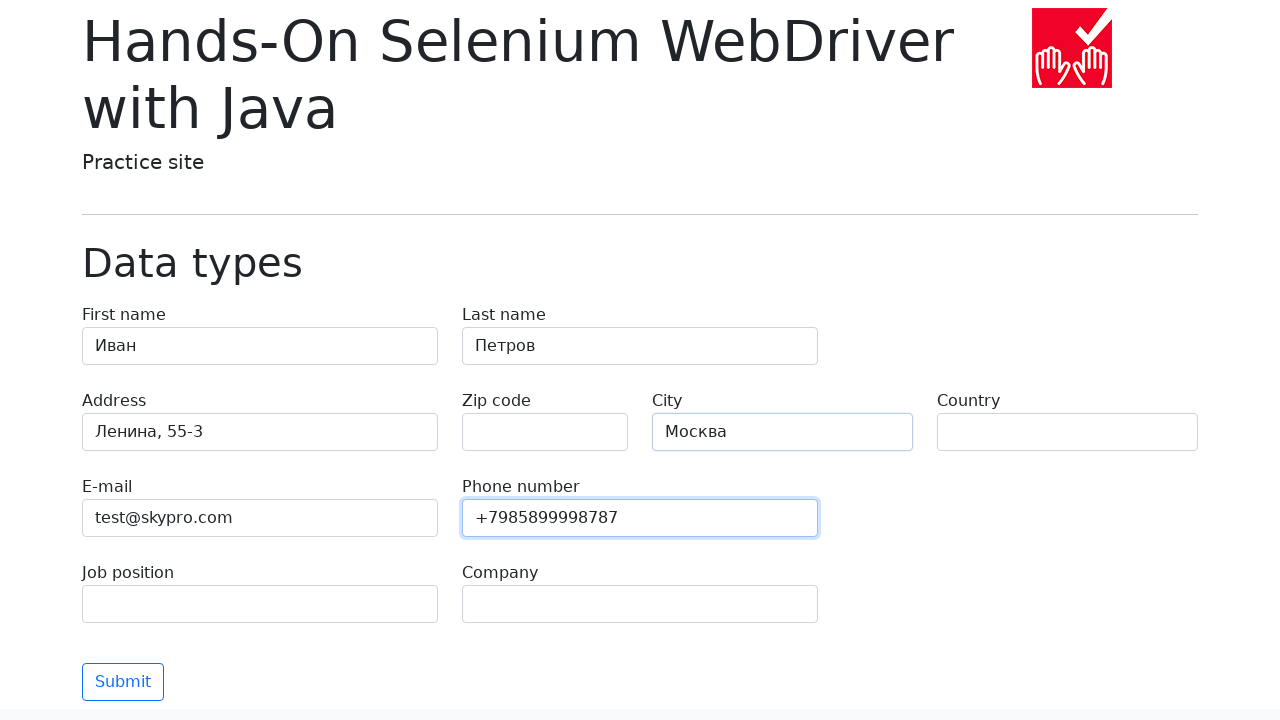

Filled form field 'country' with value 'Россия' on input[name='country']
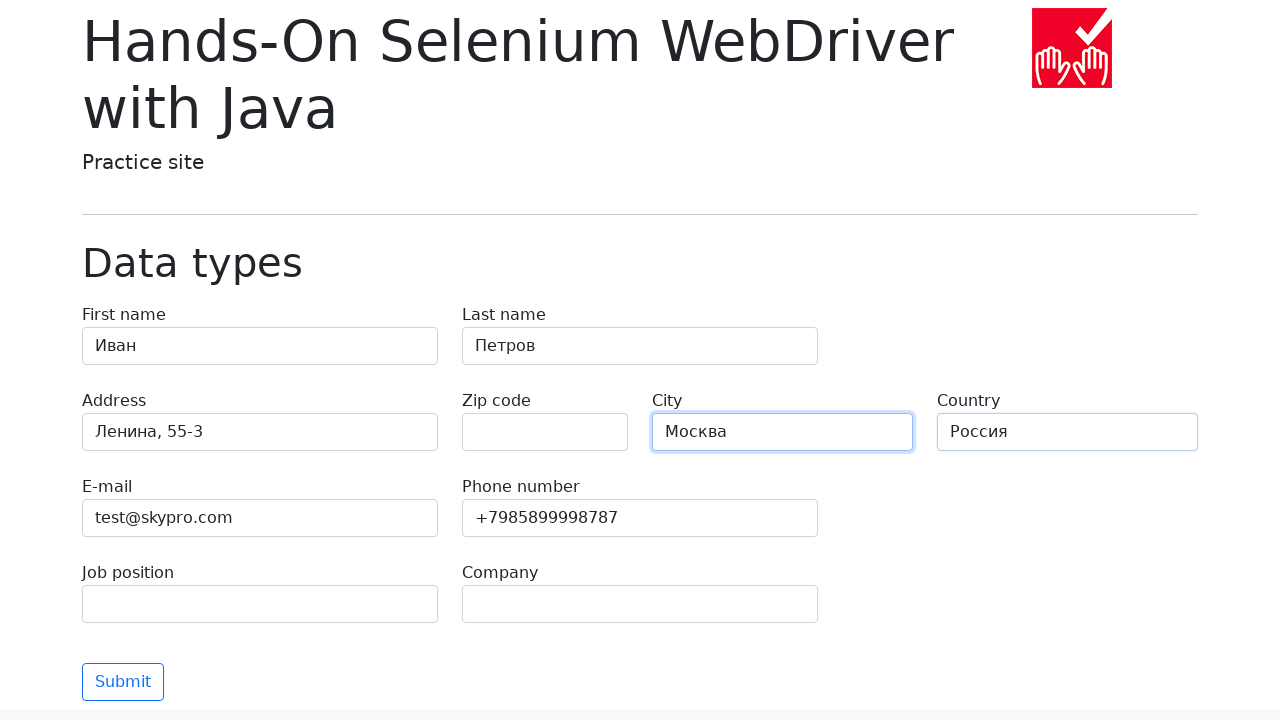

Filled form field 'job-position' with value 'QA' on input[name='job-position']
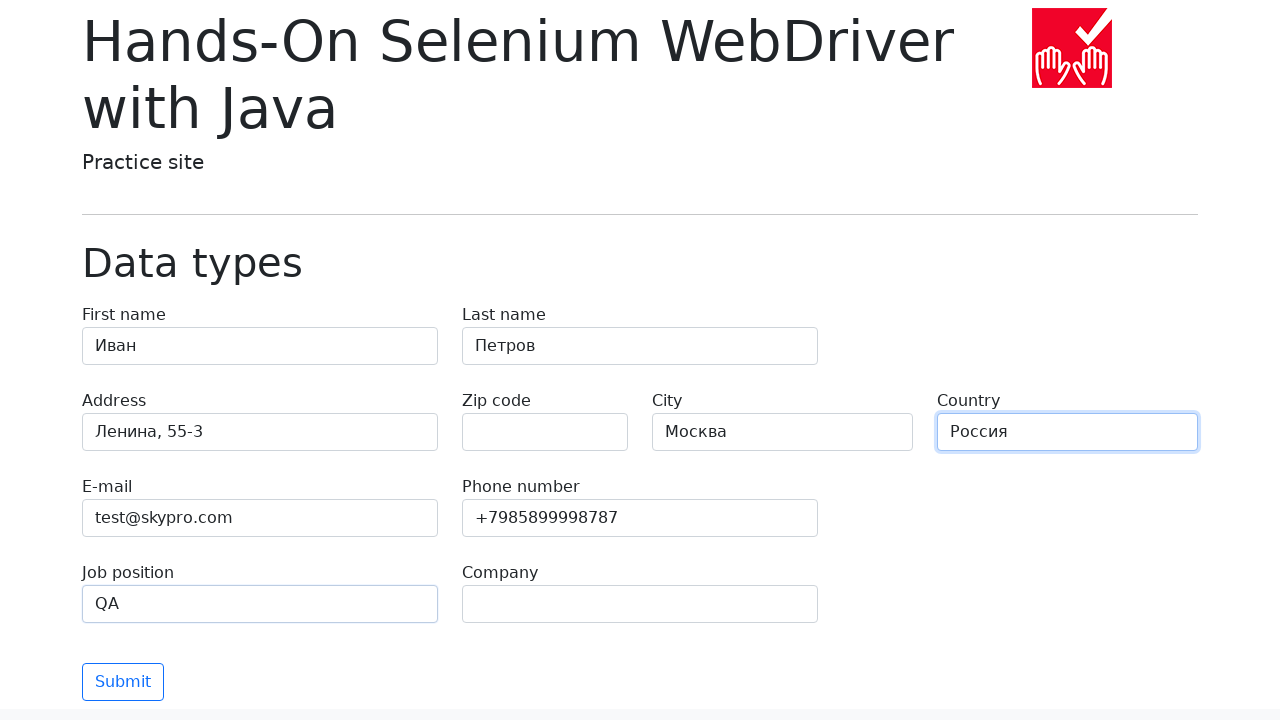

Filled form field 'company' with value 'SkyPro' on input[name='company']
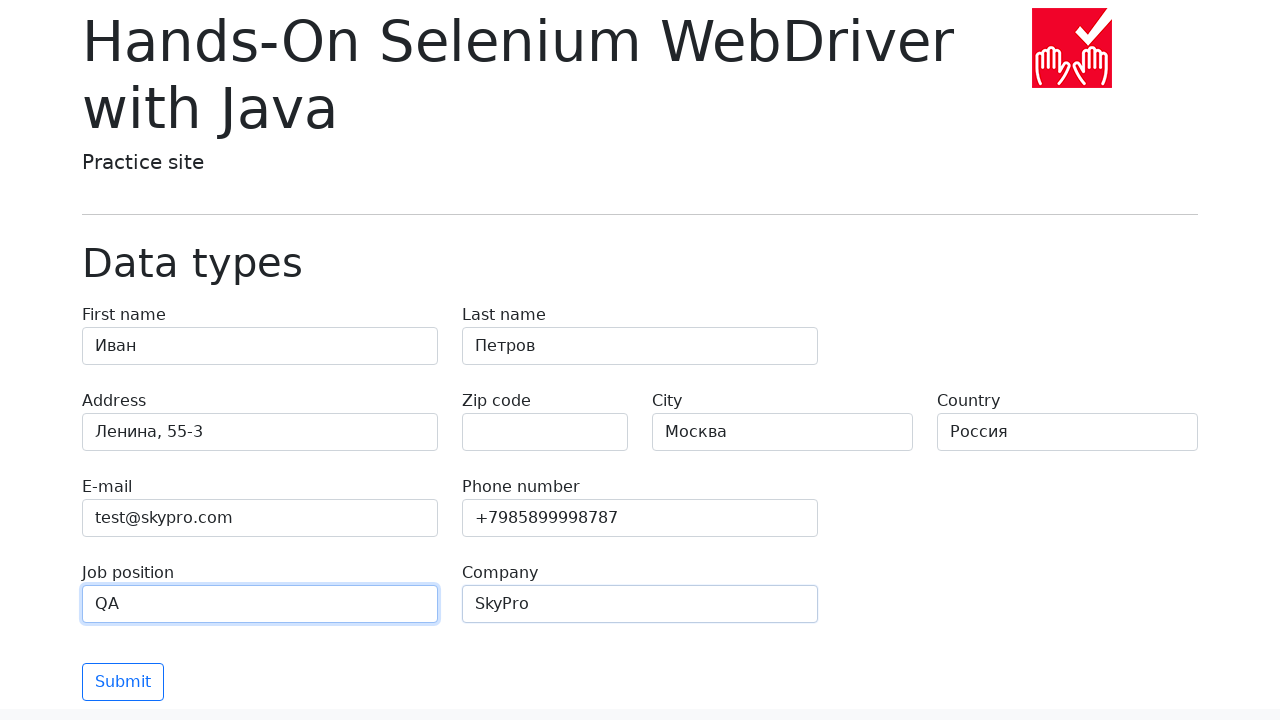

Clicked submit button to validate form at (123, 682) on button[type='submit']
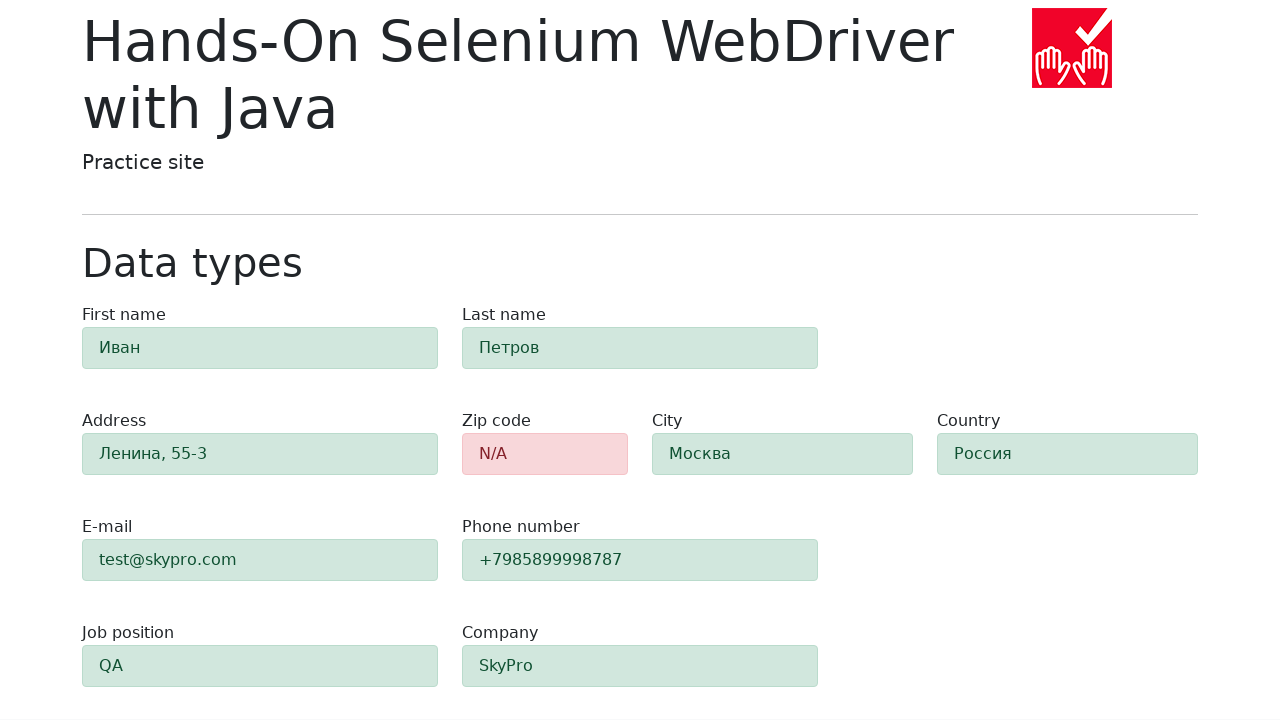

Validation messages appeared and zip-code field became visible
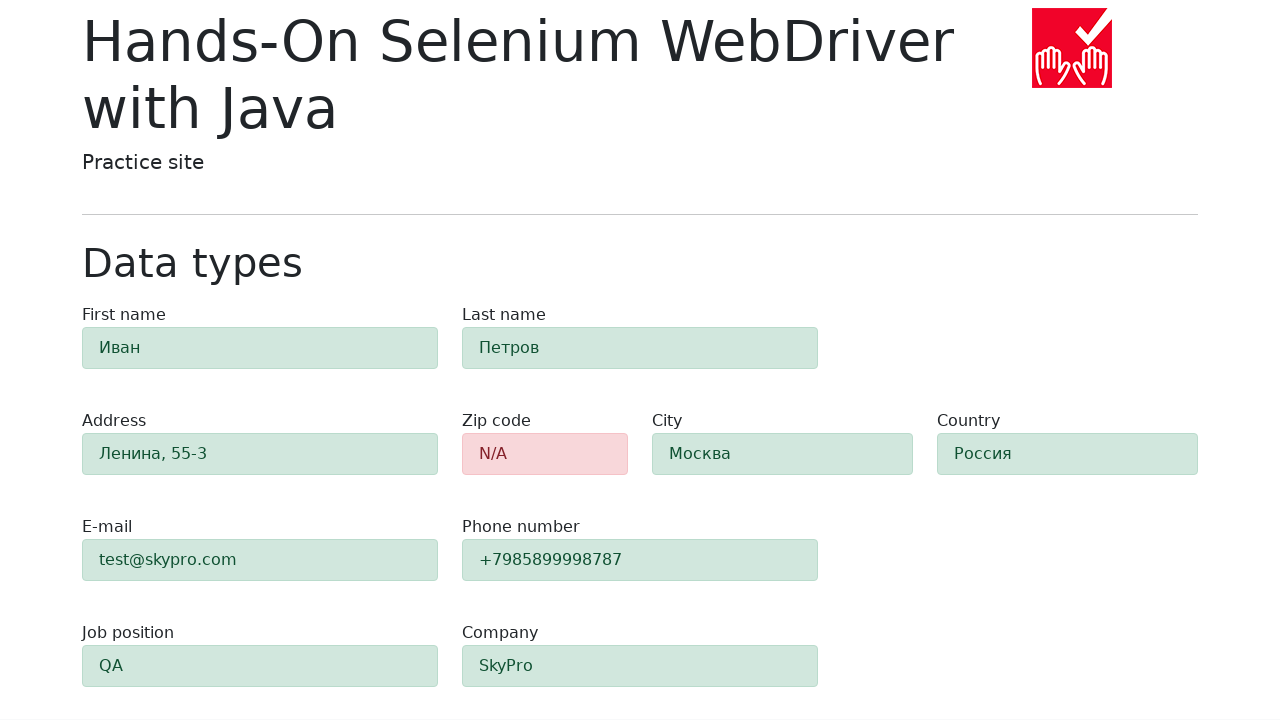

Retrieved zip-code field classes: alert py-2 alert-danger
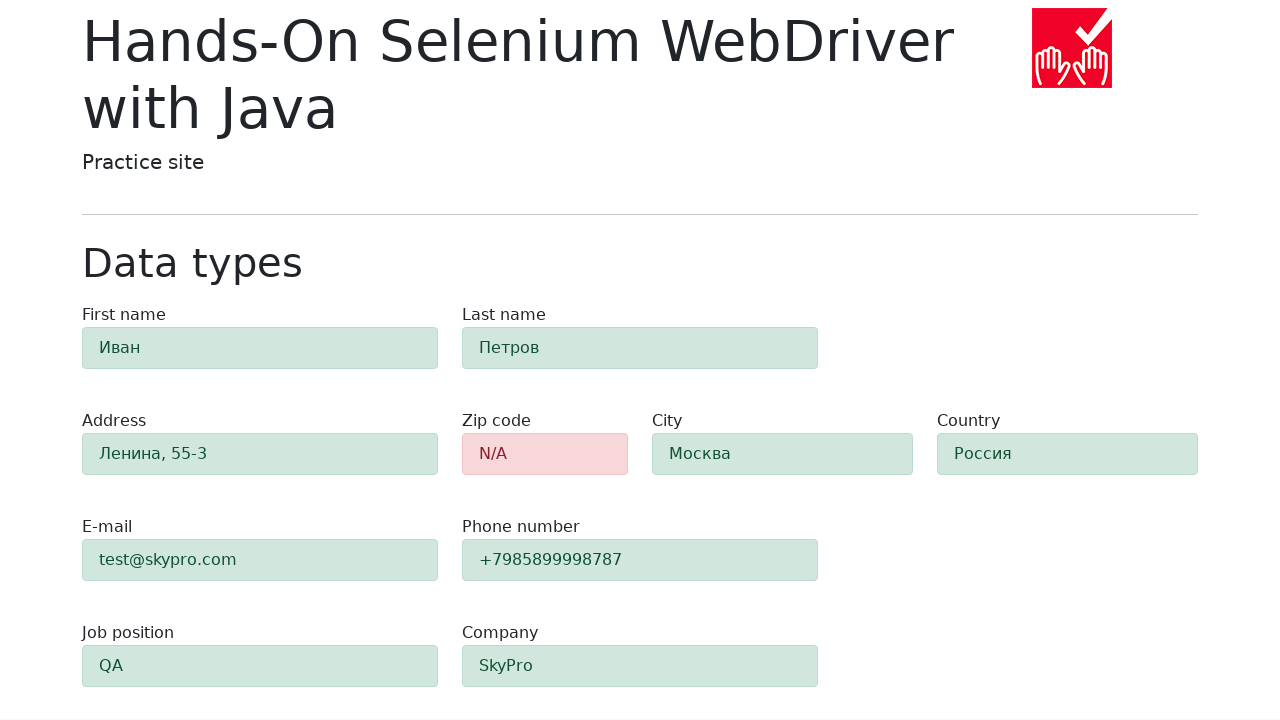

Verified zip-code field shows alert-danger validation error class
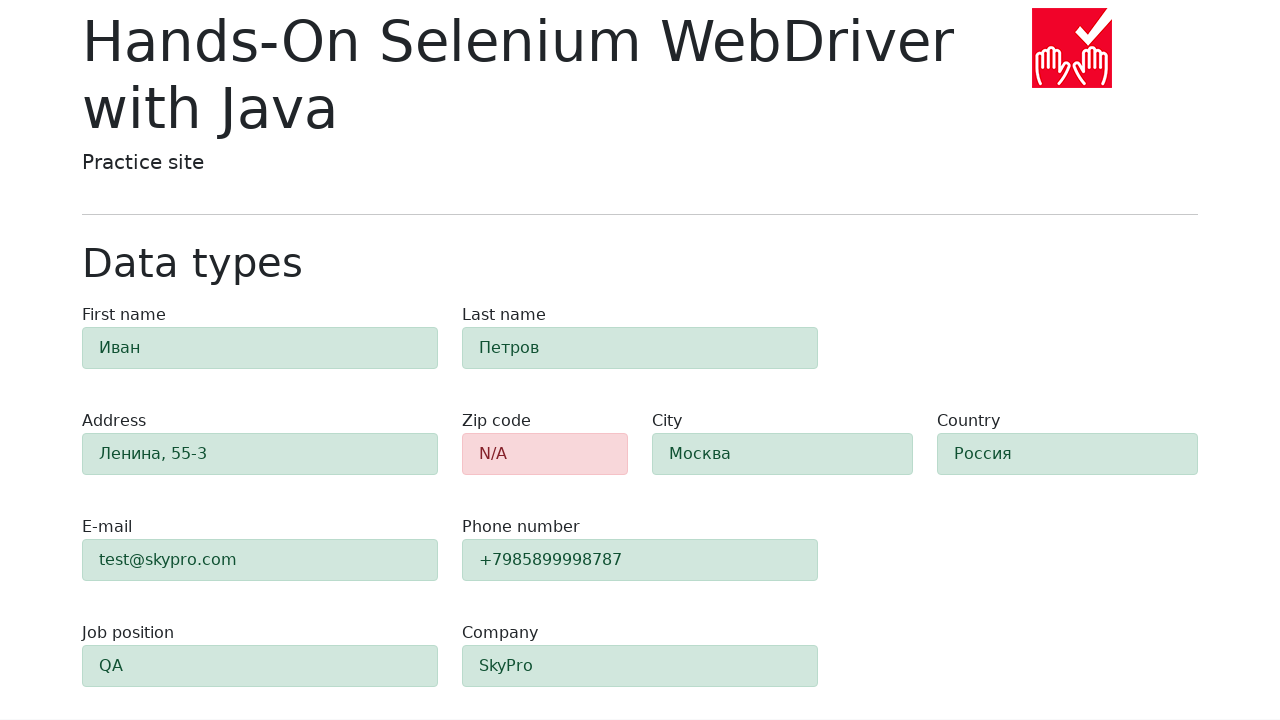

Retrieved field 'first-name' classes: alert py-2 alert-success
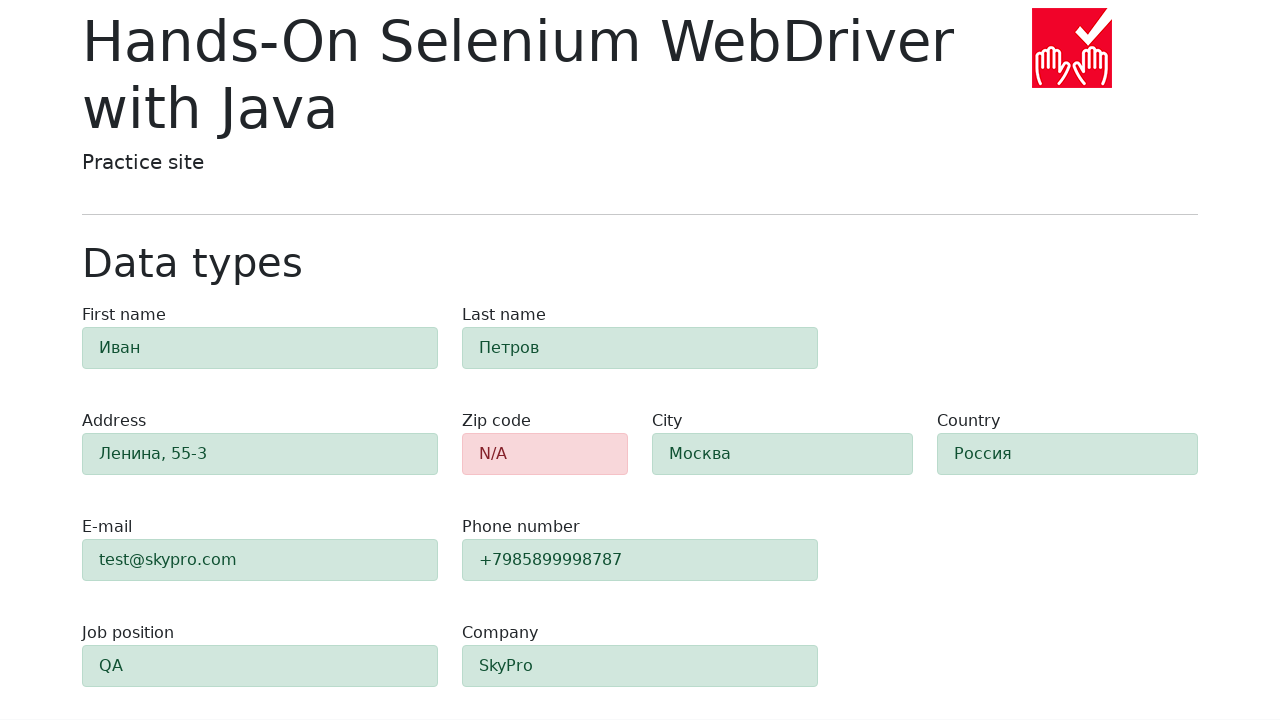

Verified field 'first-name' shows alert-success validation success class
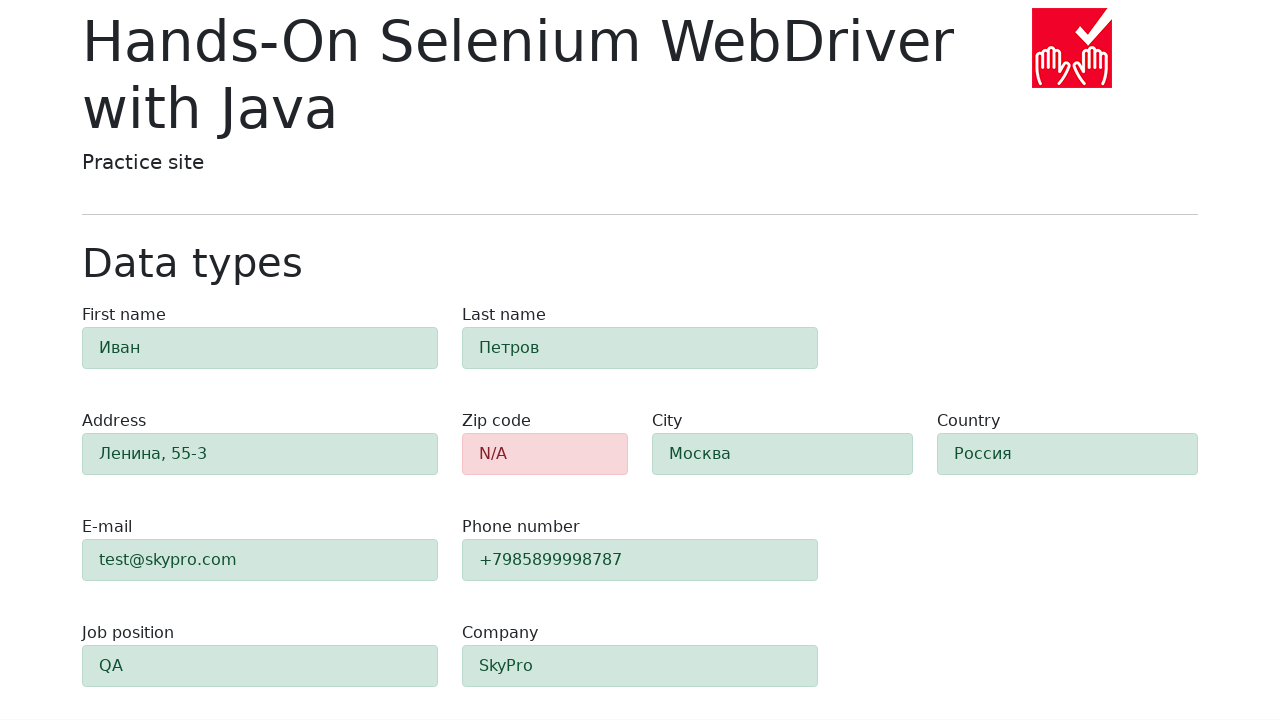

Retrieved field 'last-name' classes: alert py-2 alert-success
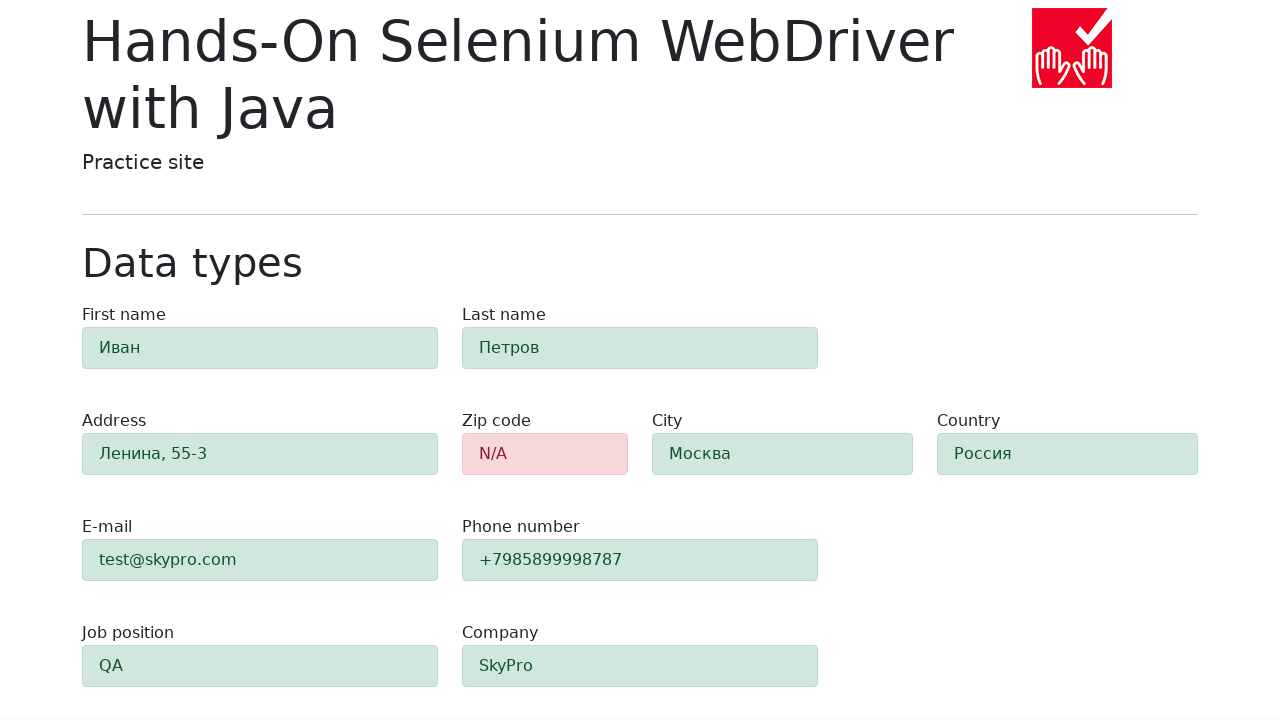

Verified field 'last-name' shows alert-success validation success class
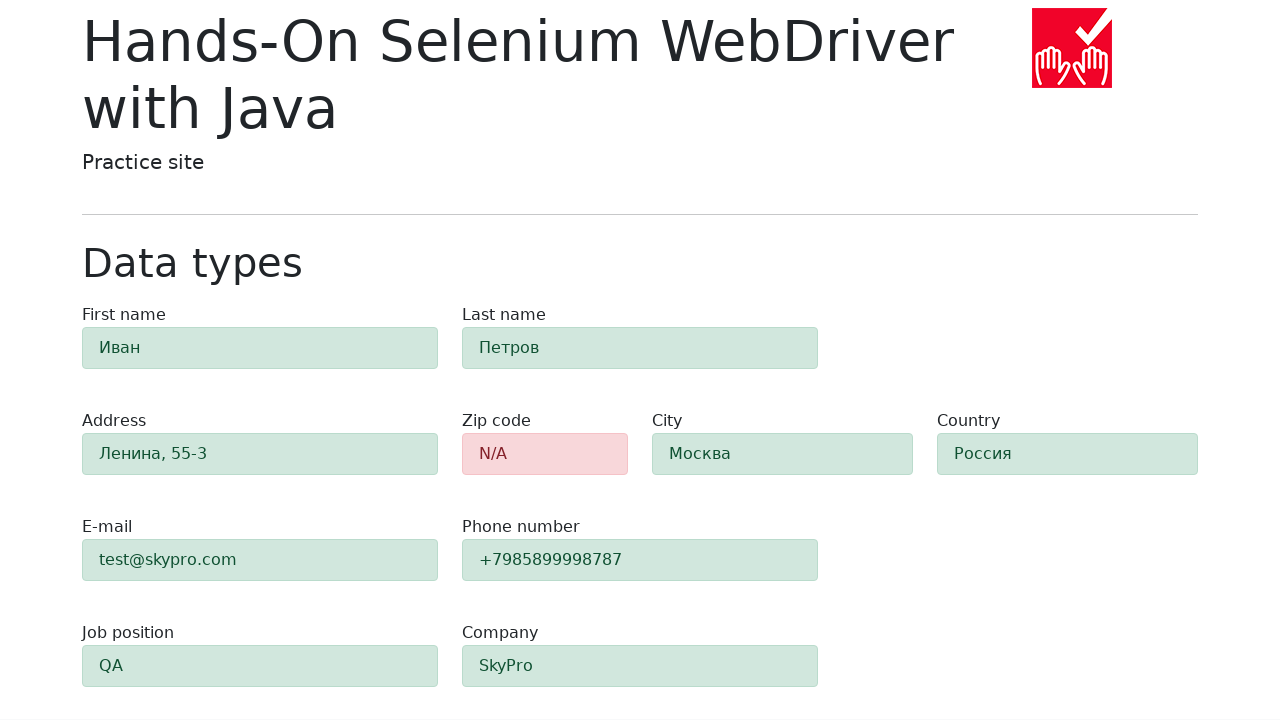

Retrieved field 'address' classes: alert py-2 alert-success
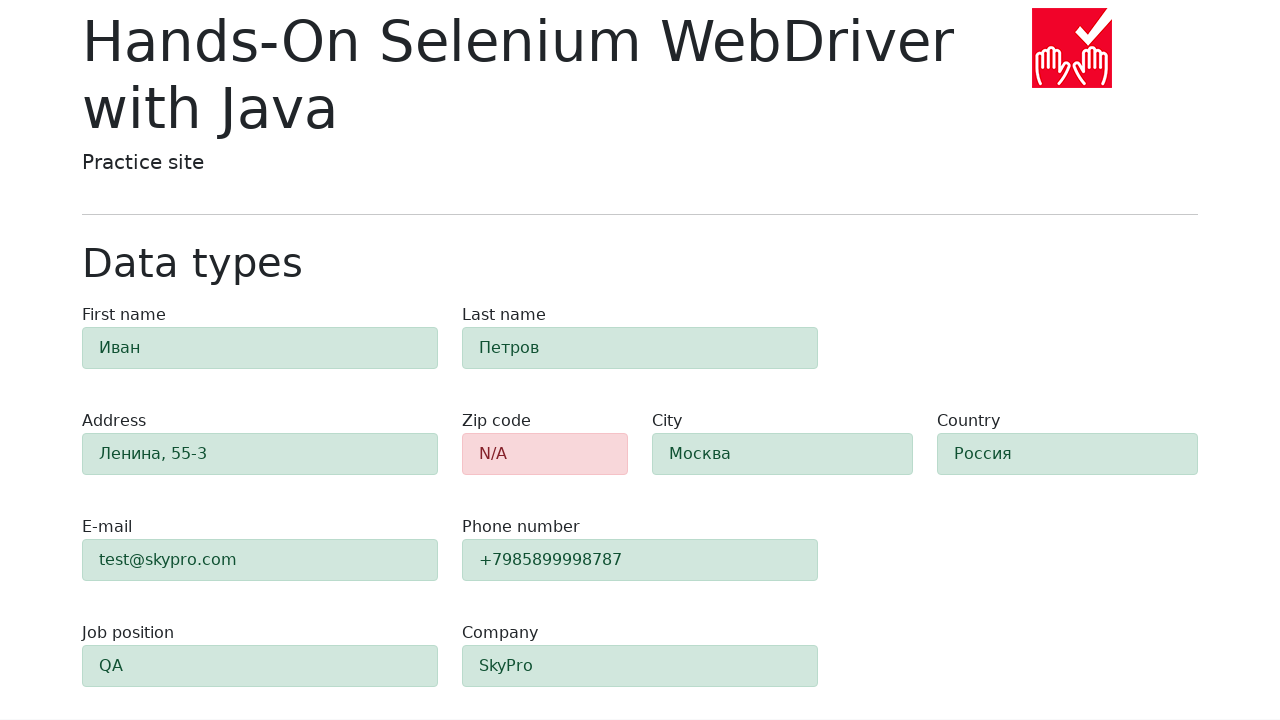

Verified field 'address' shows alert-success validation success class
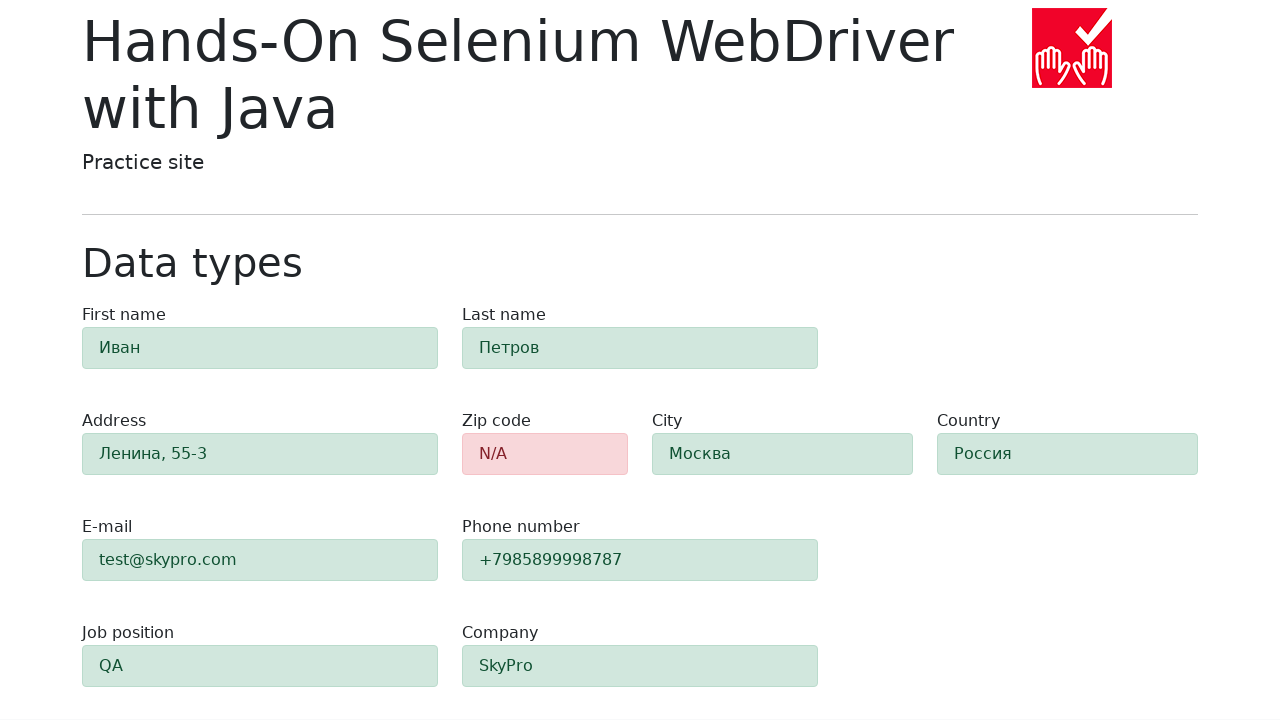

Retrieved field 'e-mail' classes: alert py-2 alert-success
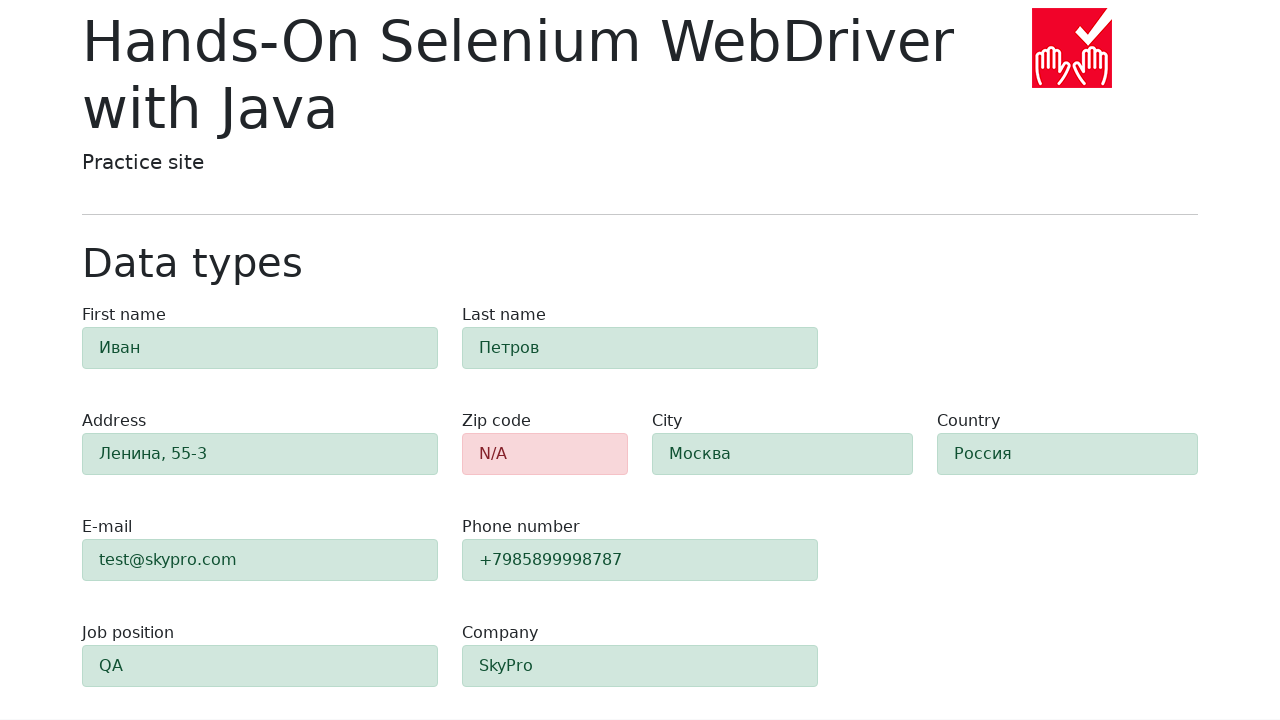

Verified field 'e-mail' shows alert-success validation success class
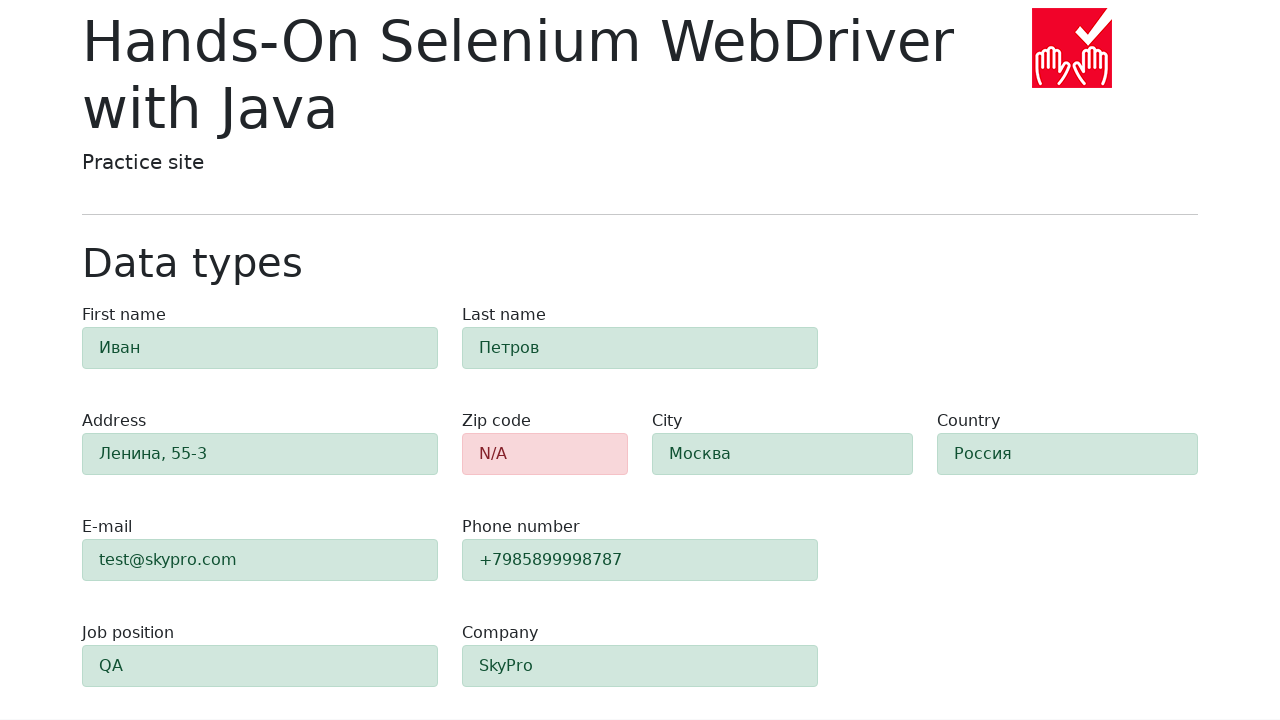

Retrieved field 'phone' classes: alert py-2 alert-success
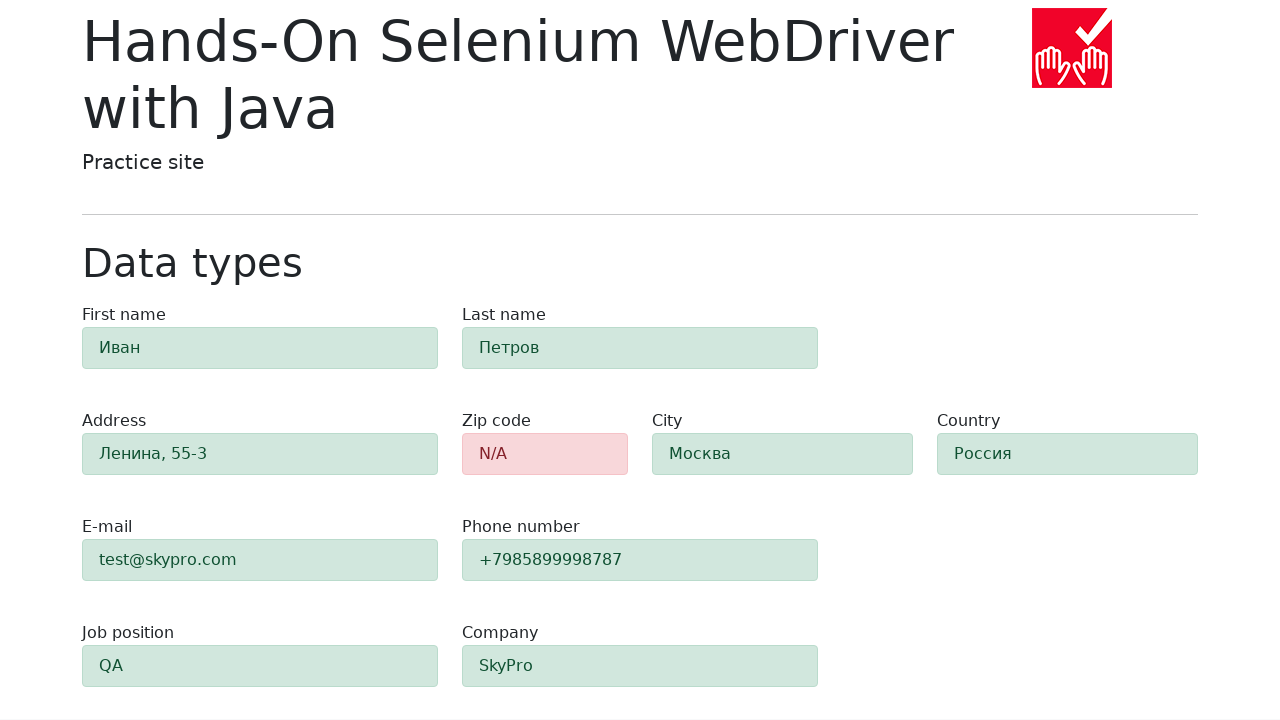

Verified field 'phone' shows alert-success validation success class
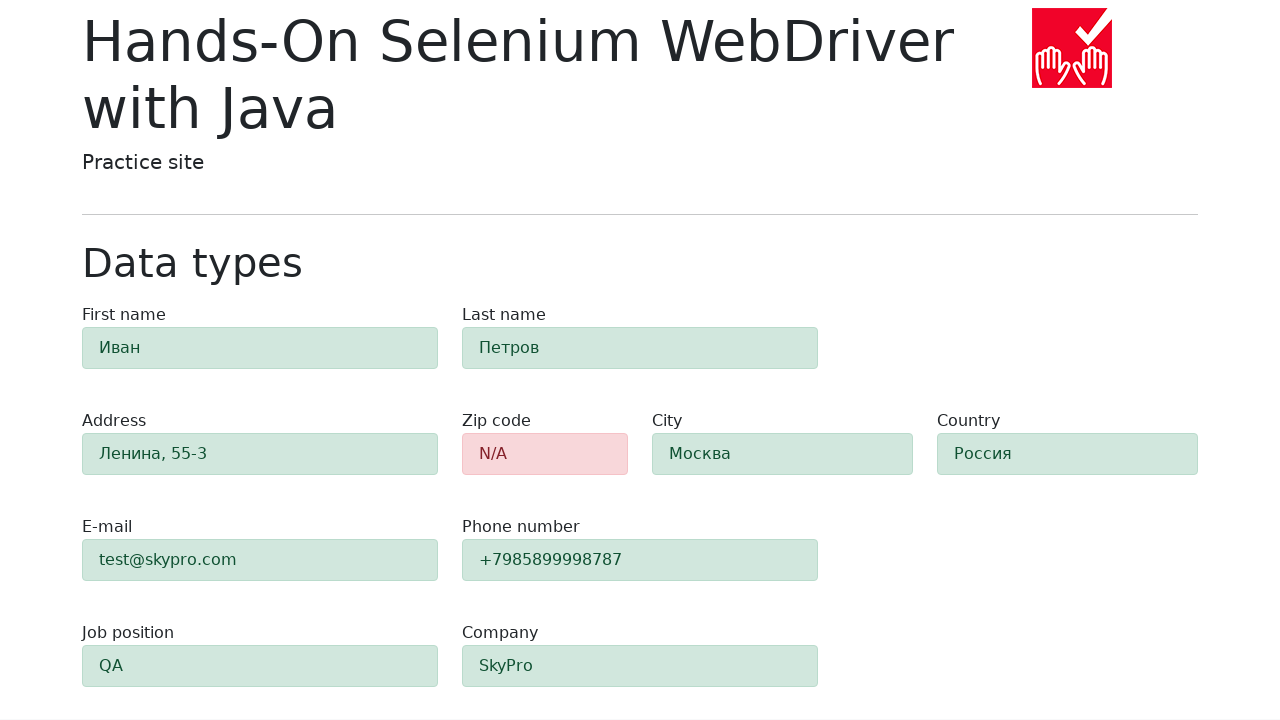

Retrieved field 'city' classes: alert py-2 alert-success
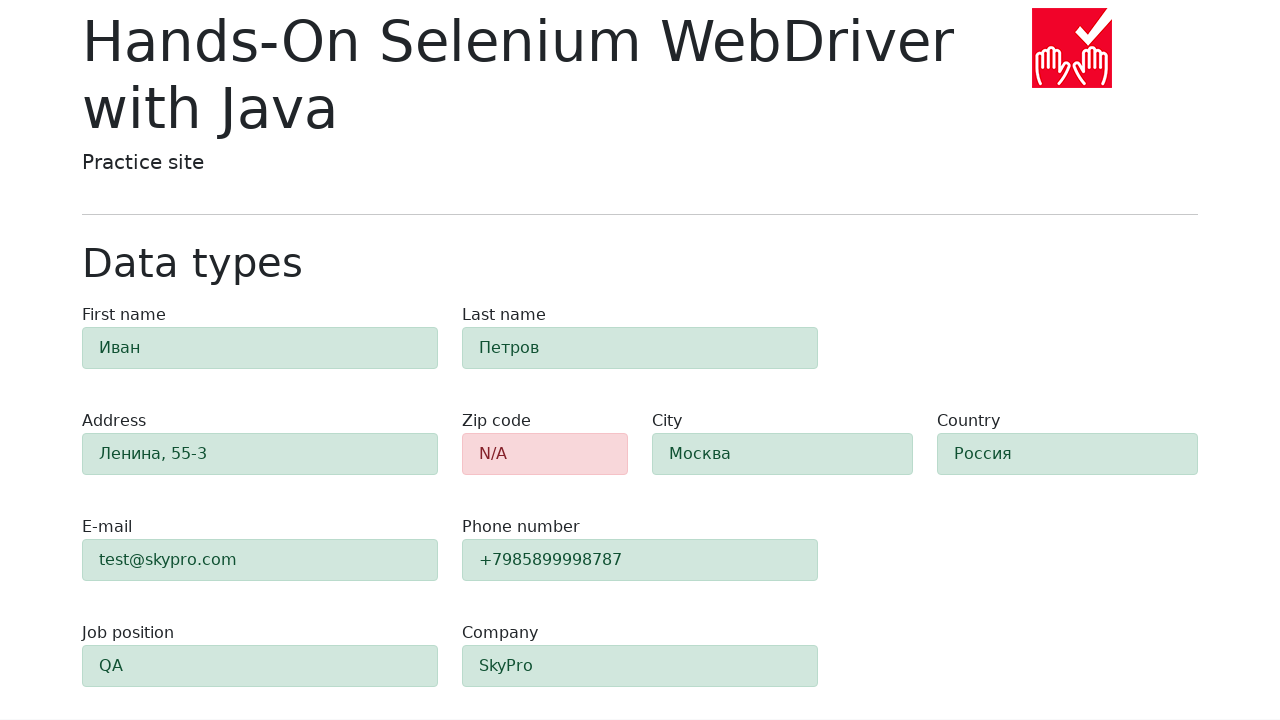

Verified field 'city' shows alert-success validation success class
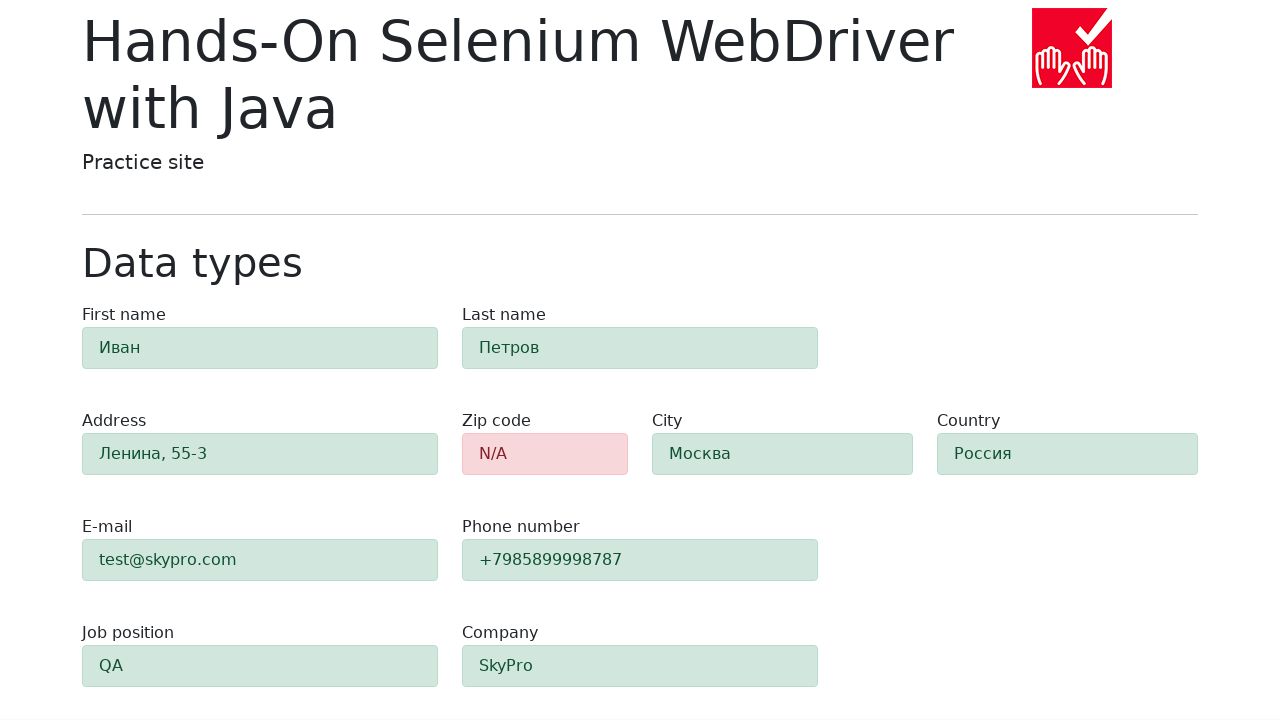

Retrieved field 'country' classes: alert py-2 alert-success
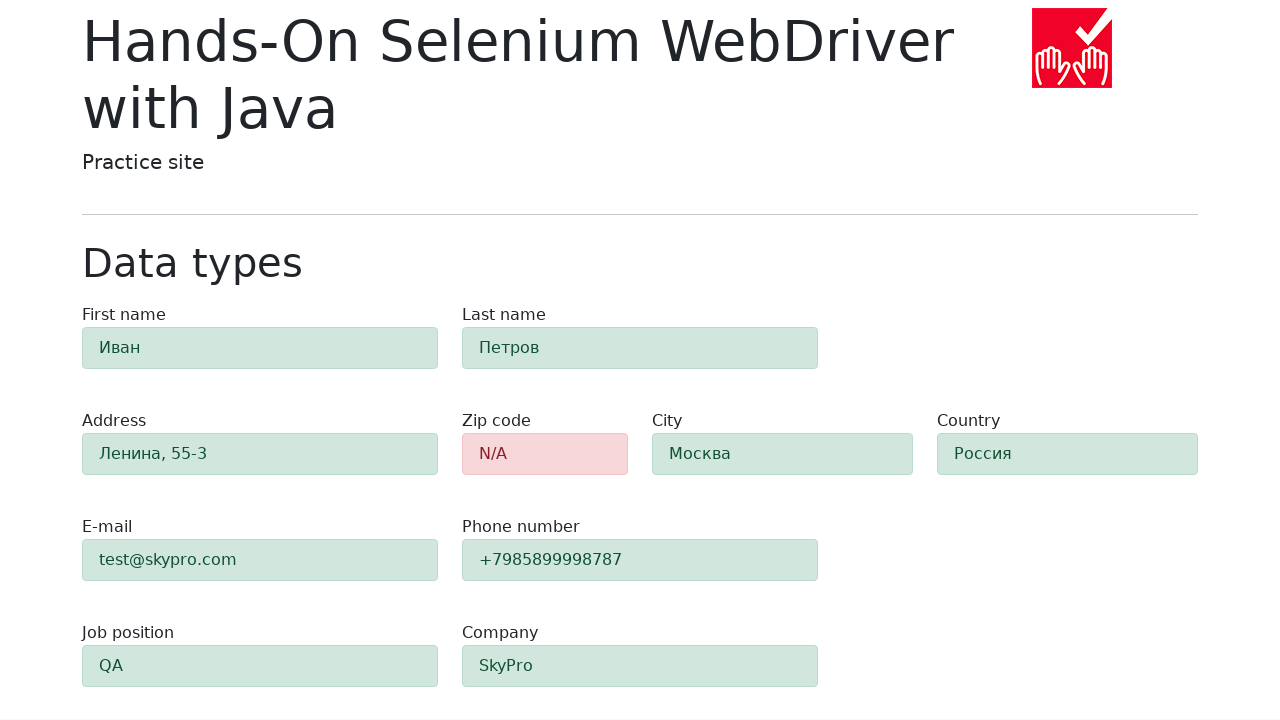

Verified field 'country' shows alert-success validation success class
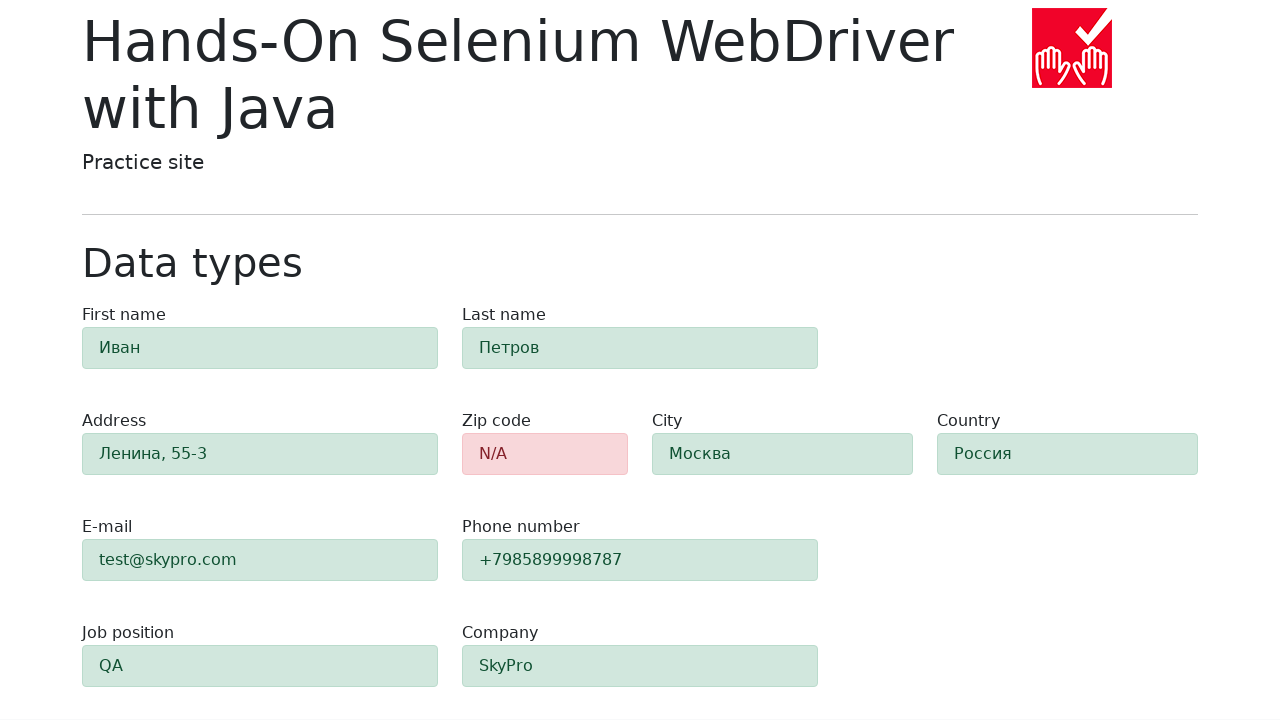

Retrieved field 'job-position' classes: alert py-2 alert-success
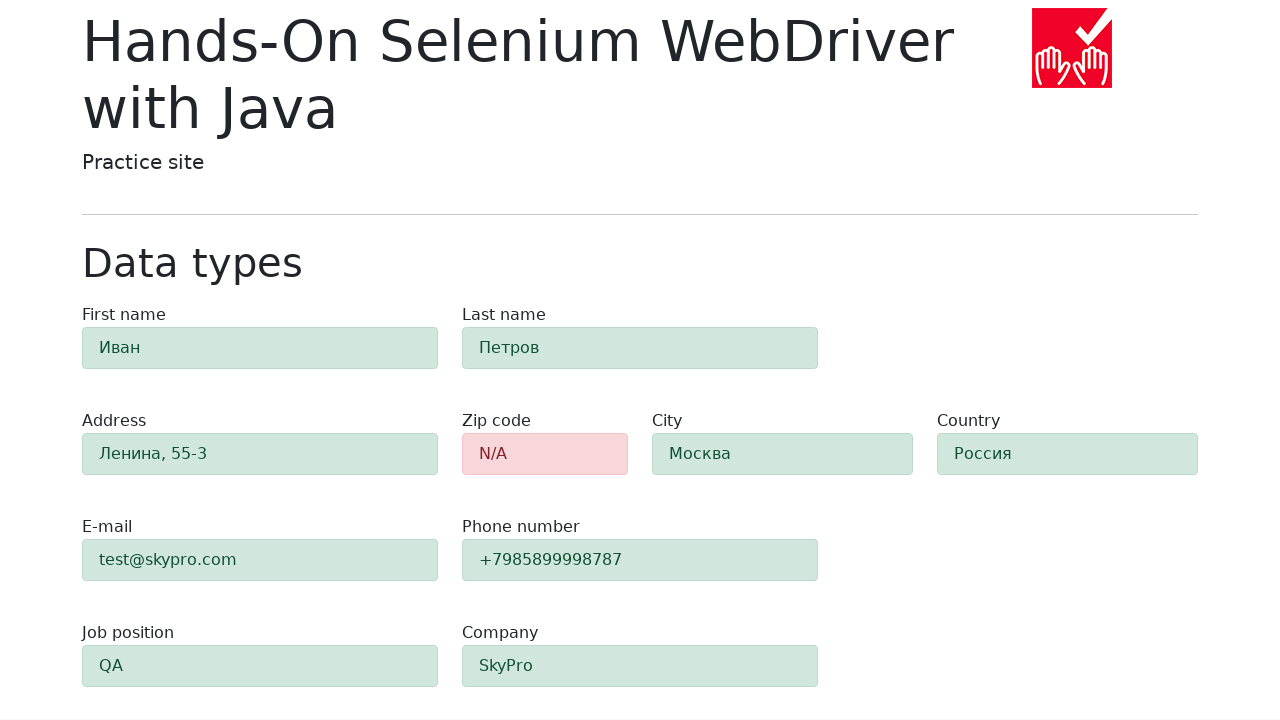

Verified field 'job-position' shows alert-success validation success class
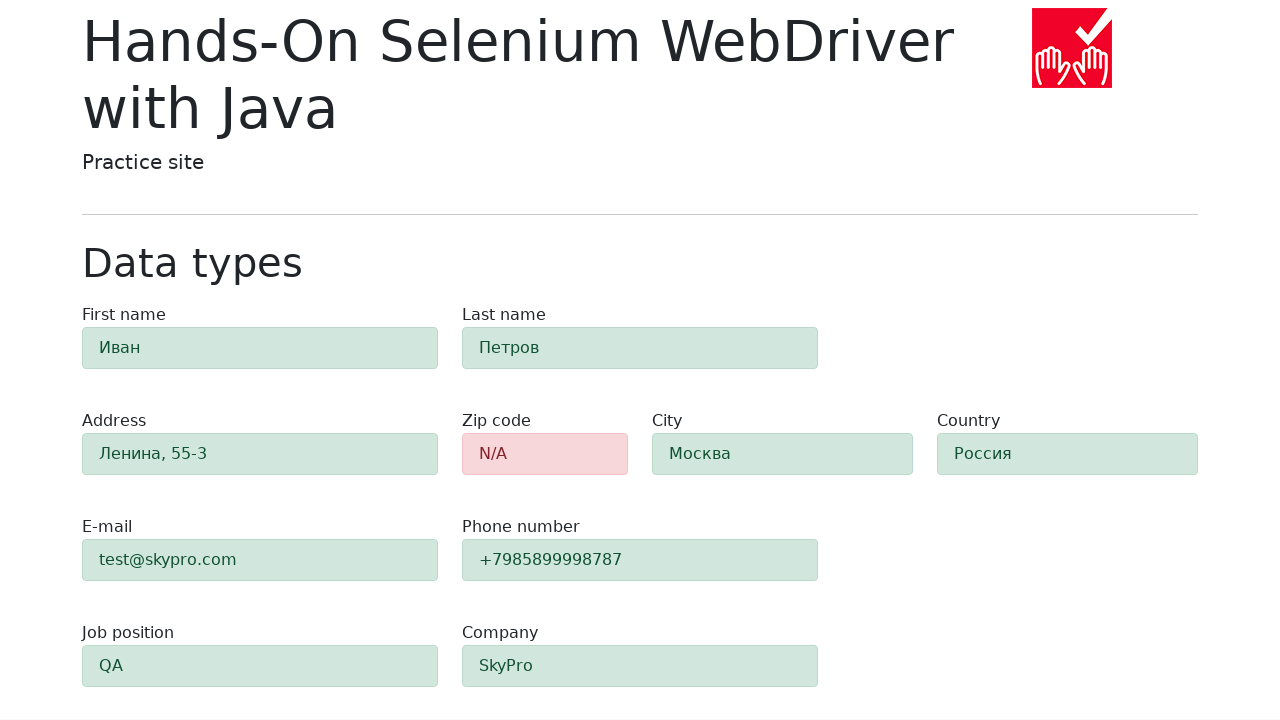

Retrieved field 'company' classes: alert py-2 alert-success
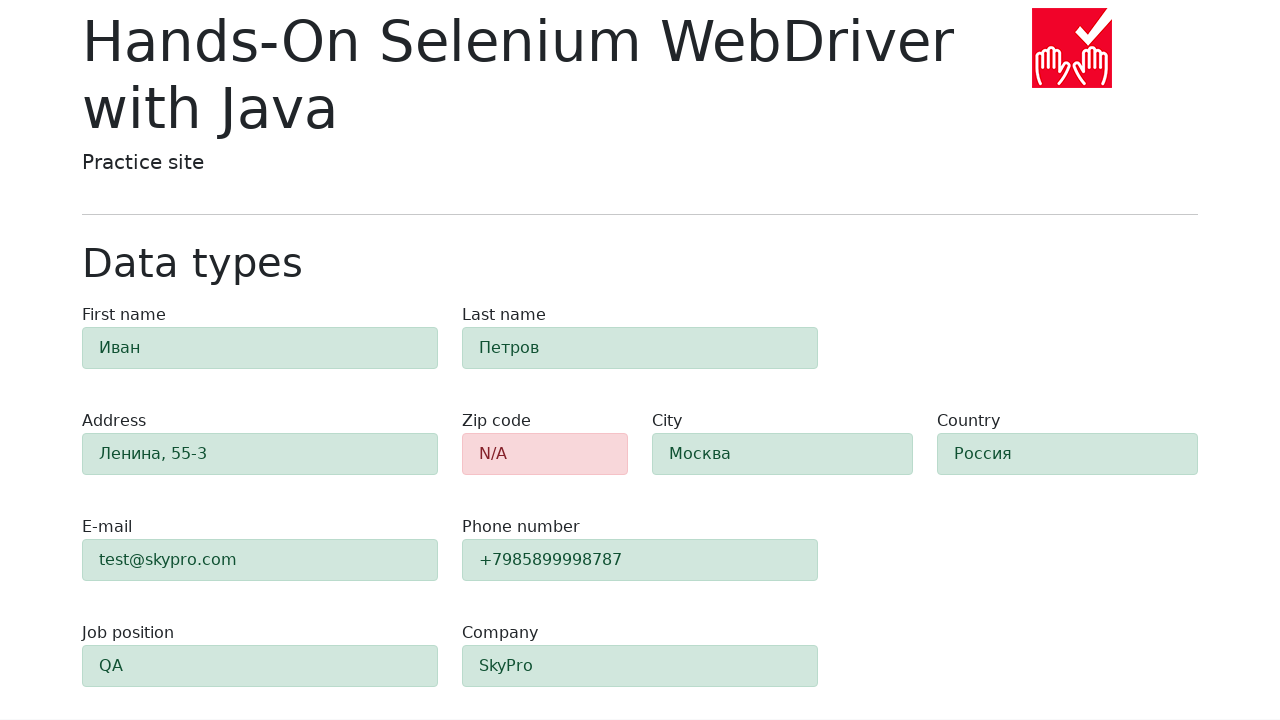

Verified field 'company' shows alert-success validation success class
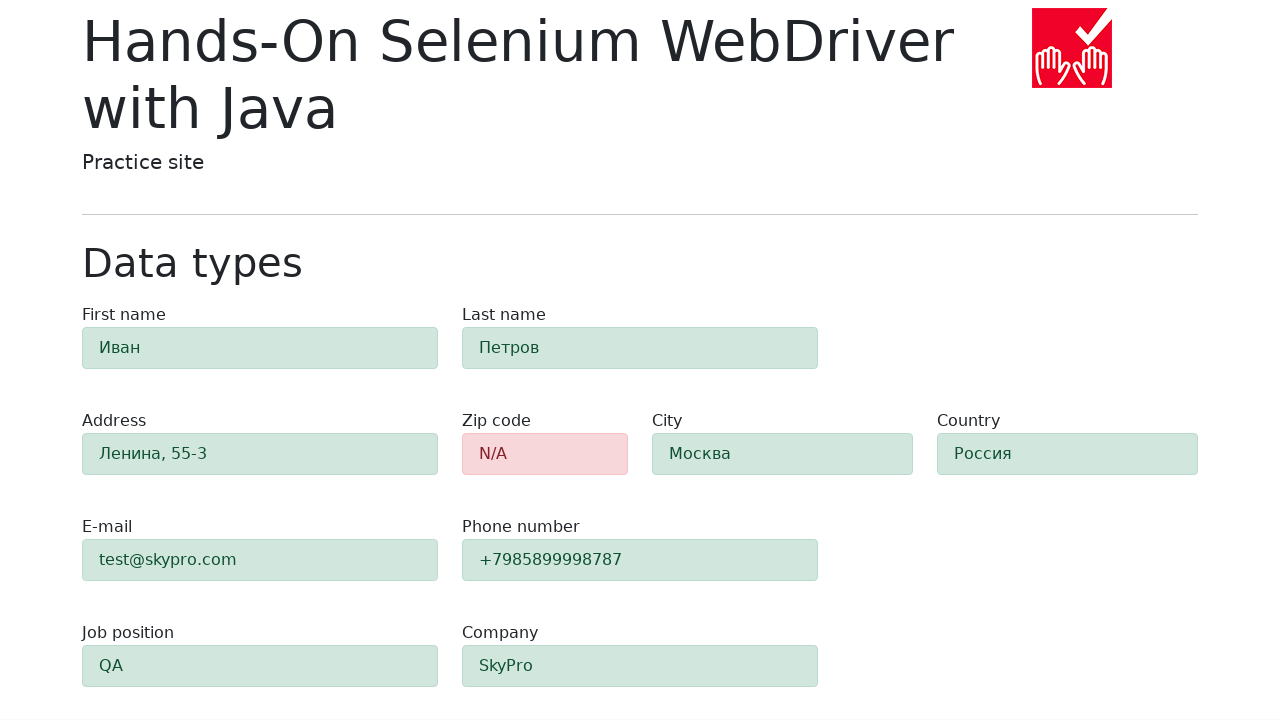

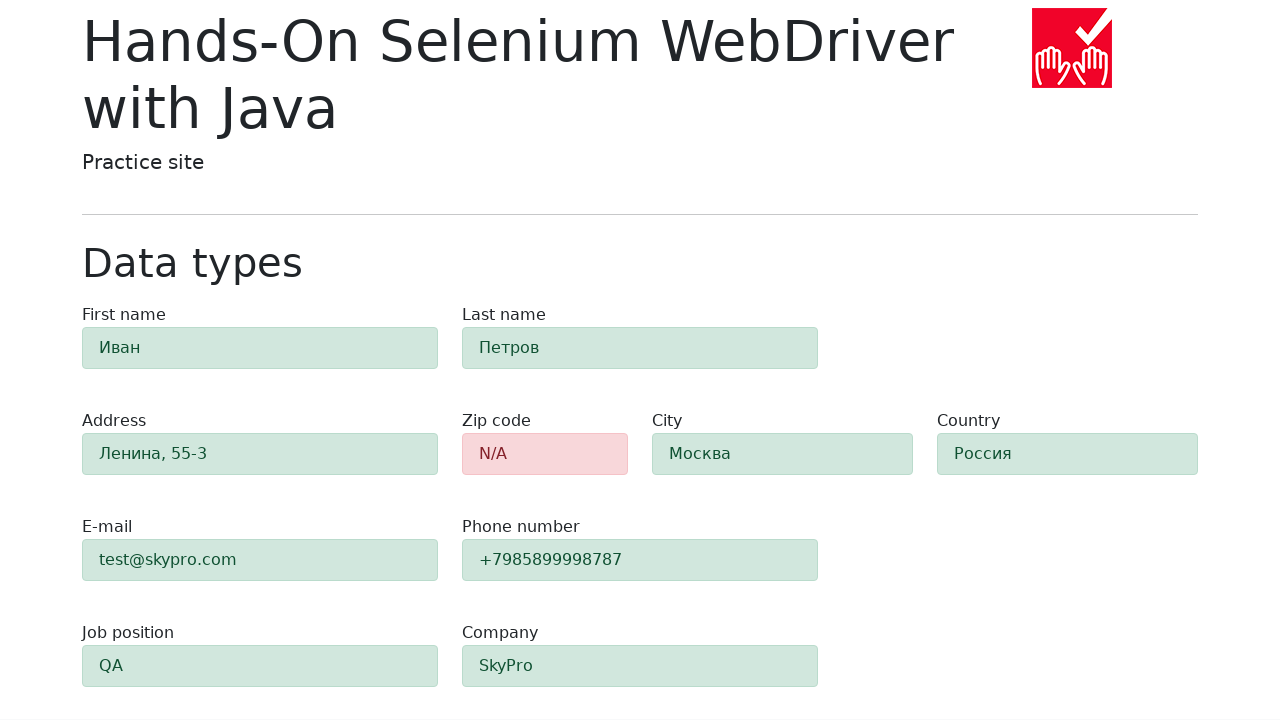